Tests the CW TV channels page by scrolling to the bottom and clicking on the last channel in the list.

Starting URL: https://www.cwtv.com/channels/?channel=cw-forever

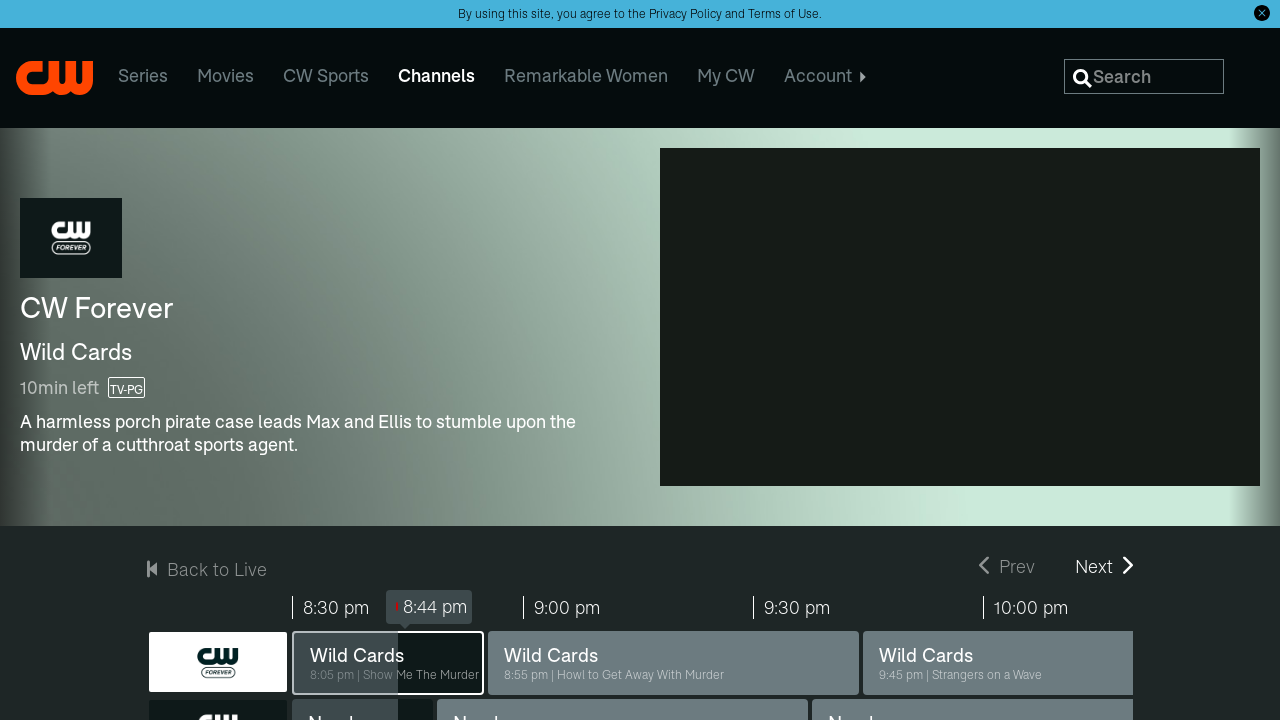

Waited for page to load completely
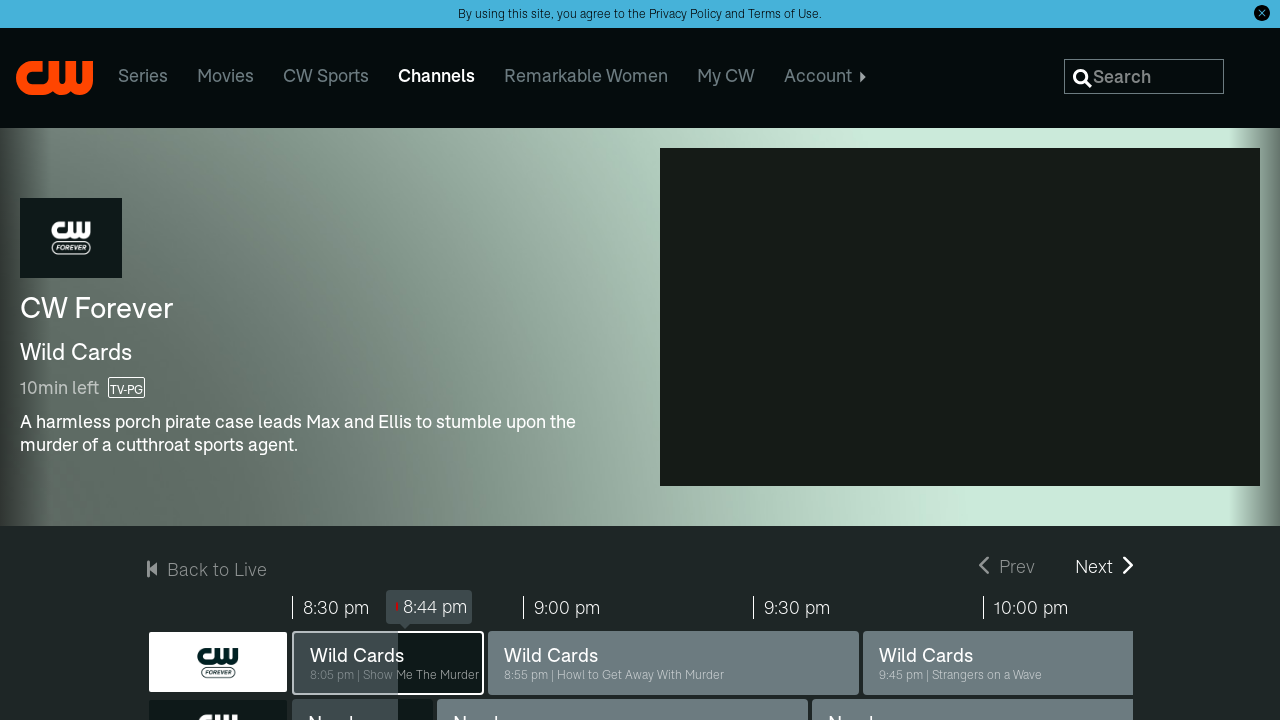

Scrolled to bottom of the CW TV channels page
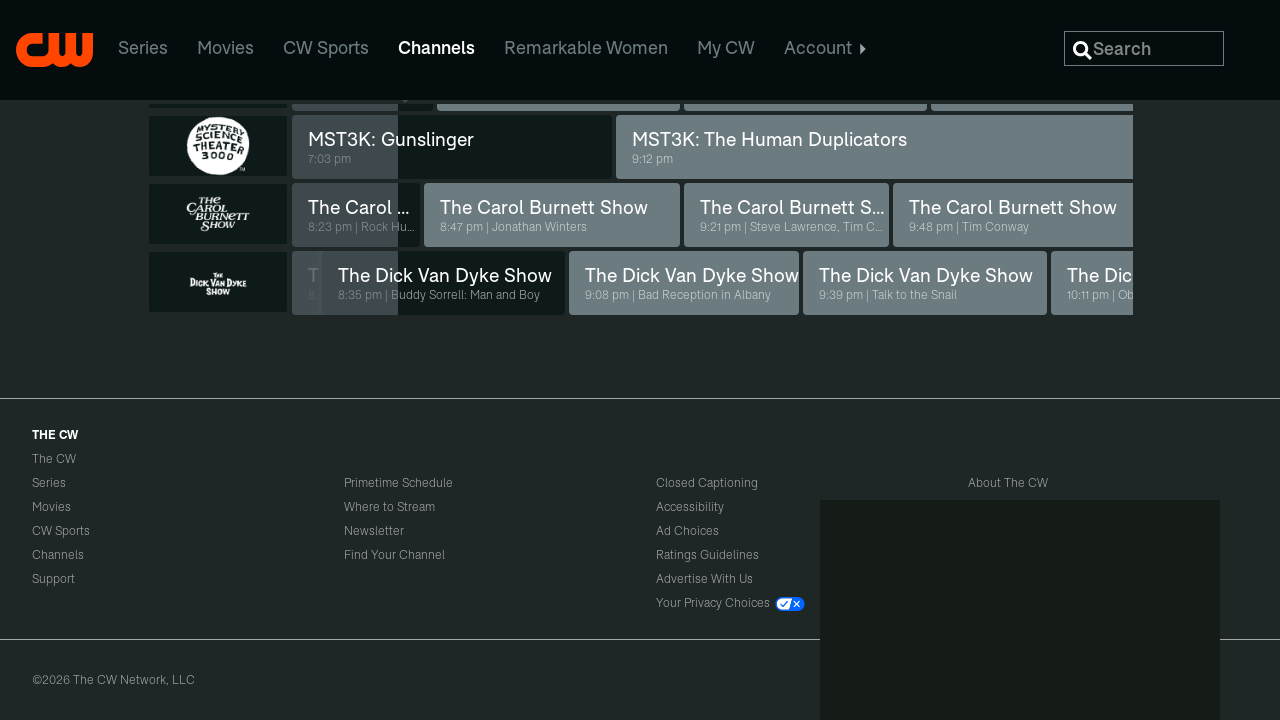

Waited 1 second for content to load after scrolling
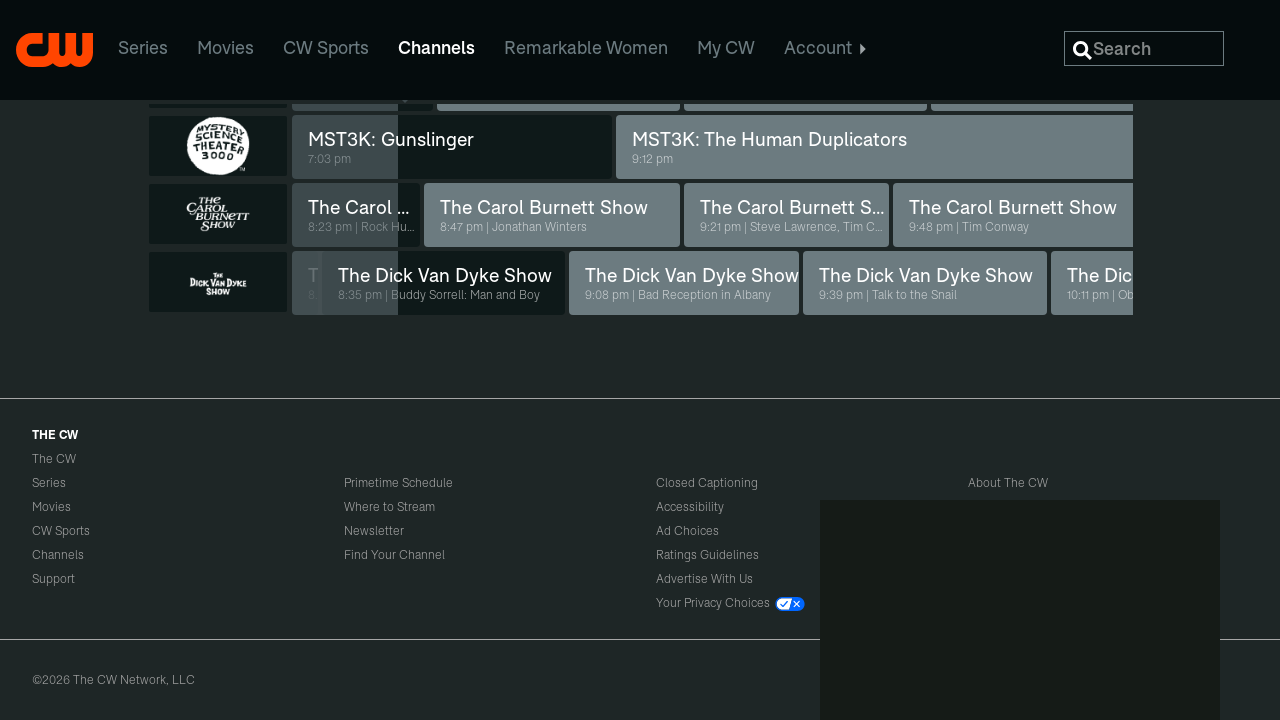

Located the last channel name element
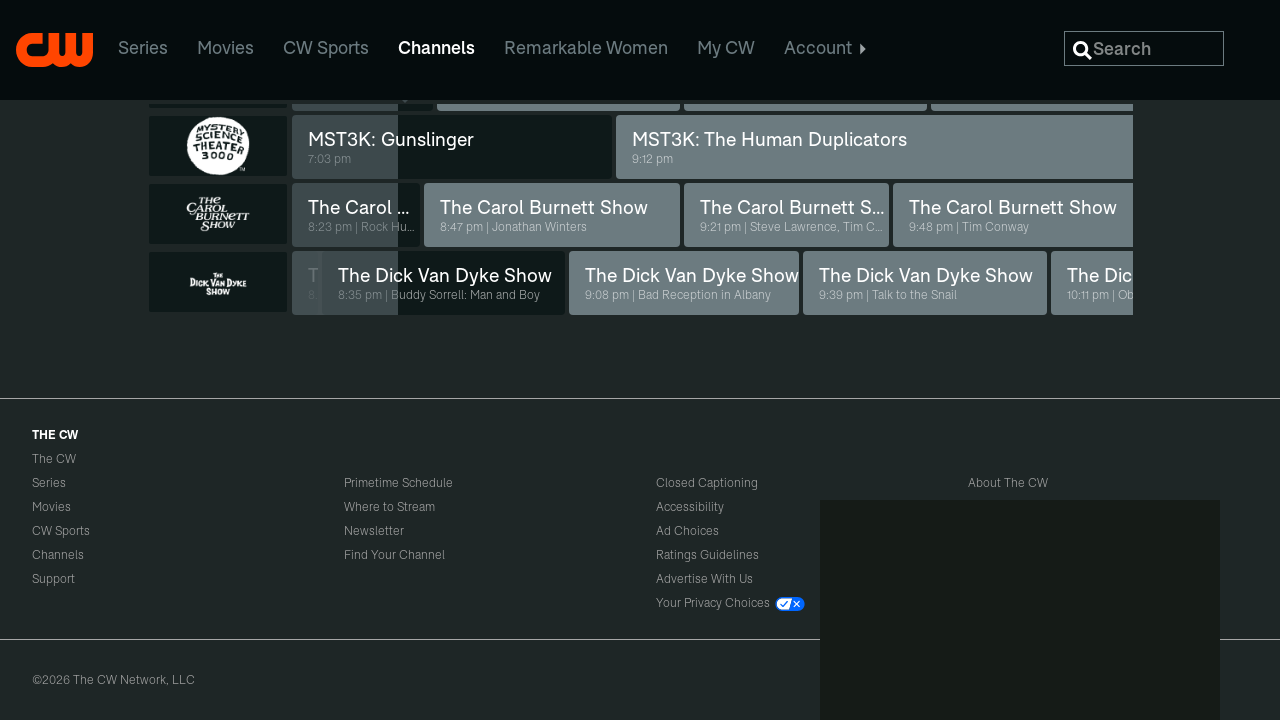

Clicked on the last channel in the list at (218, 282) on .channel-name >> nth=-1
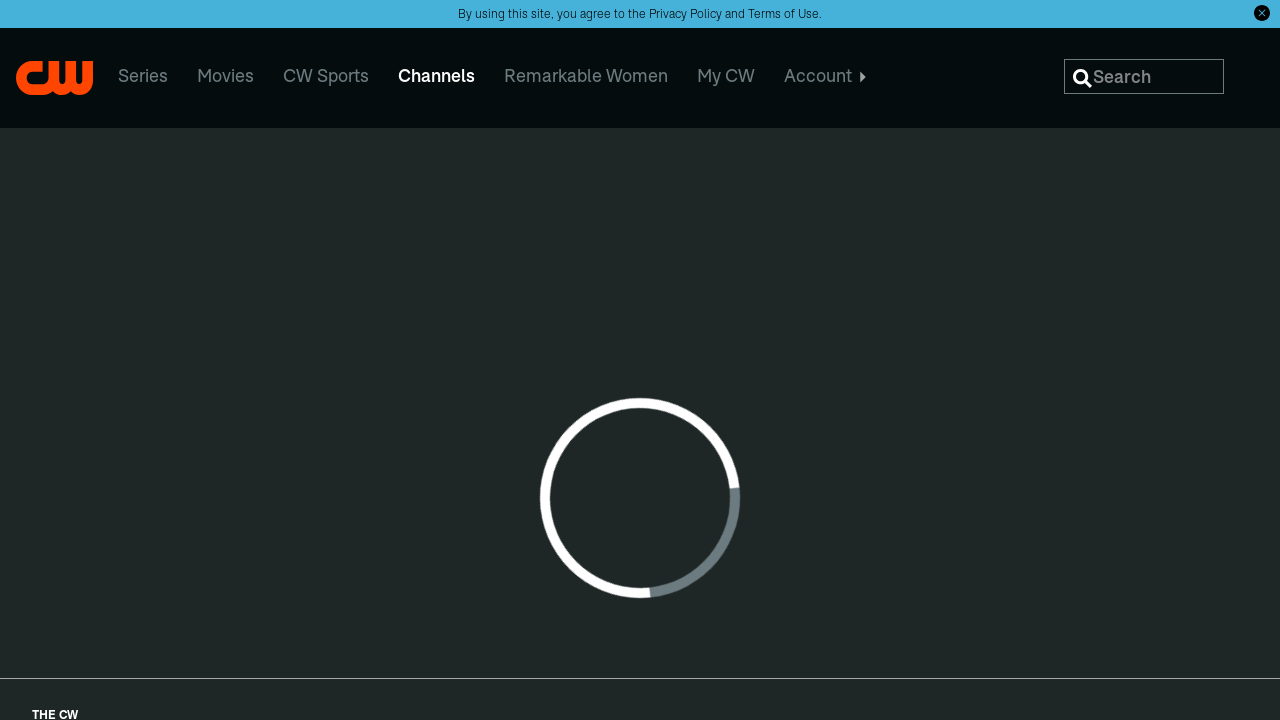

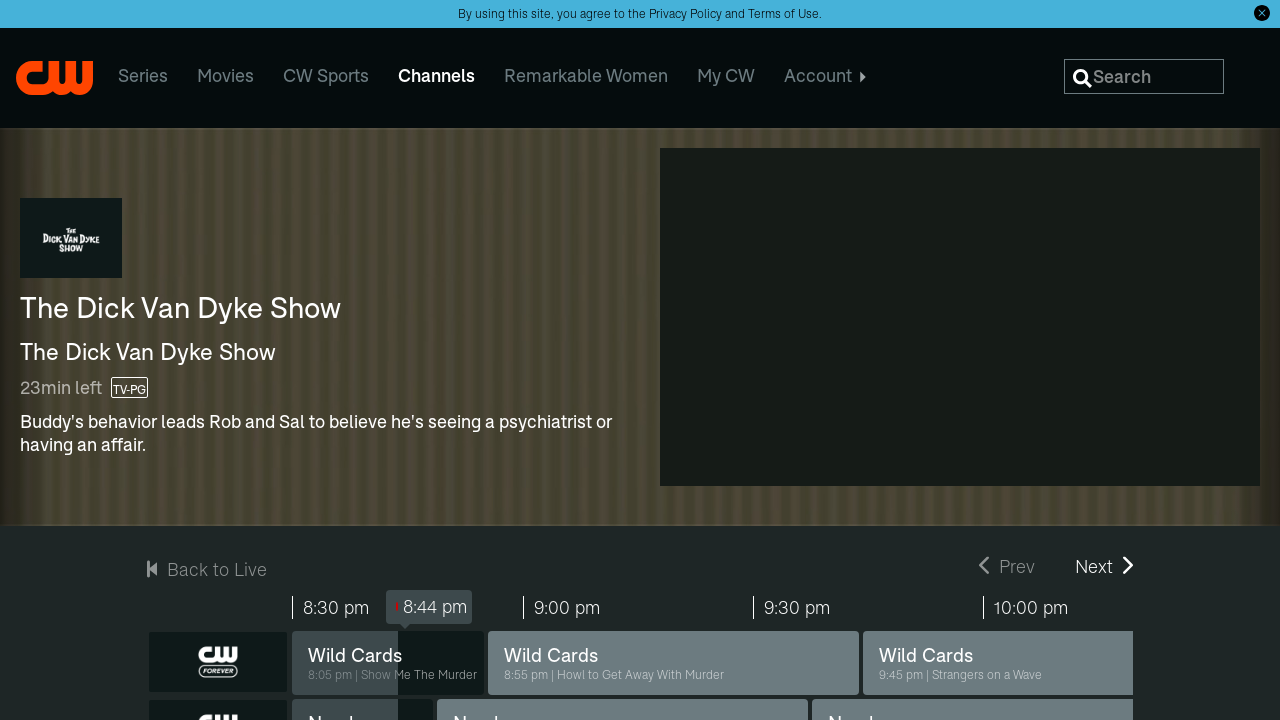